Tests iframe handling by filling a text box on the main page, switching to an iframe to select a menu option, then switching back to the main page to update the text box

Starting URL: https://www.hyrtutorials.com/p/frames-practice.html

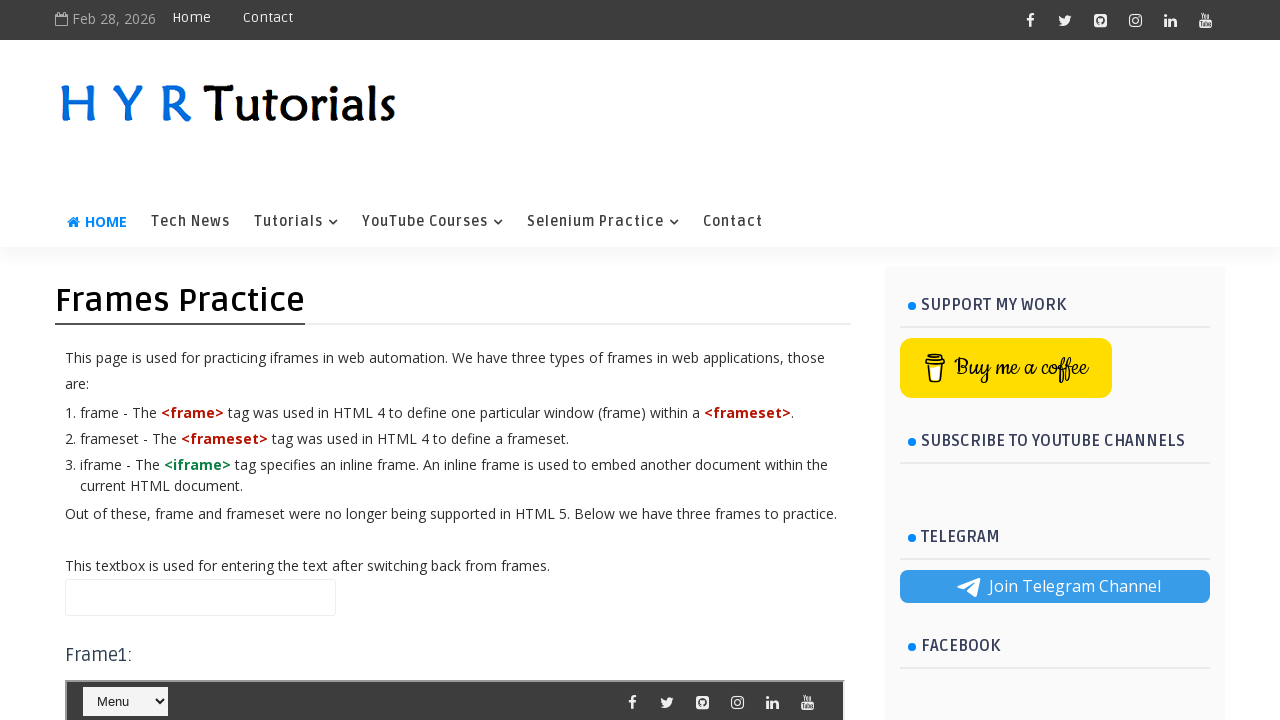

Filled text box on main page with 'MR Training' on .frmTextBox
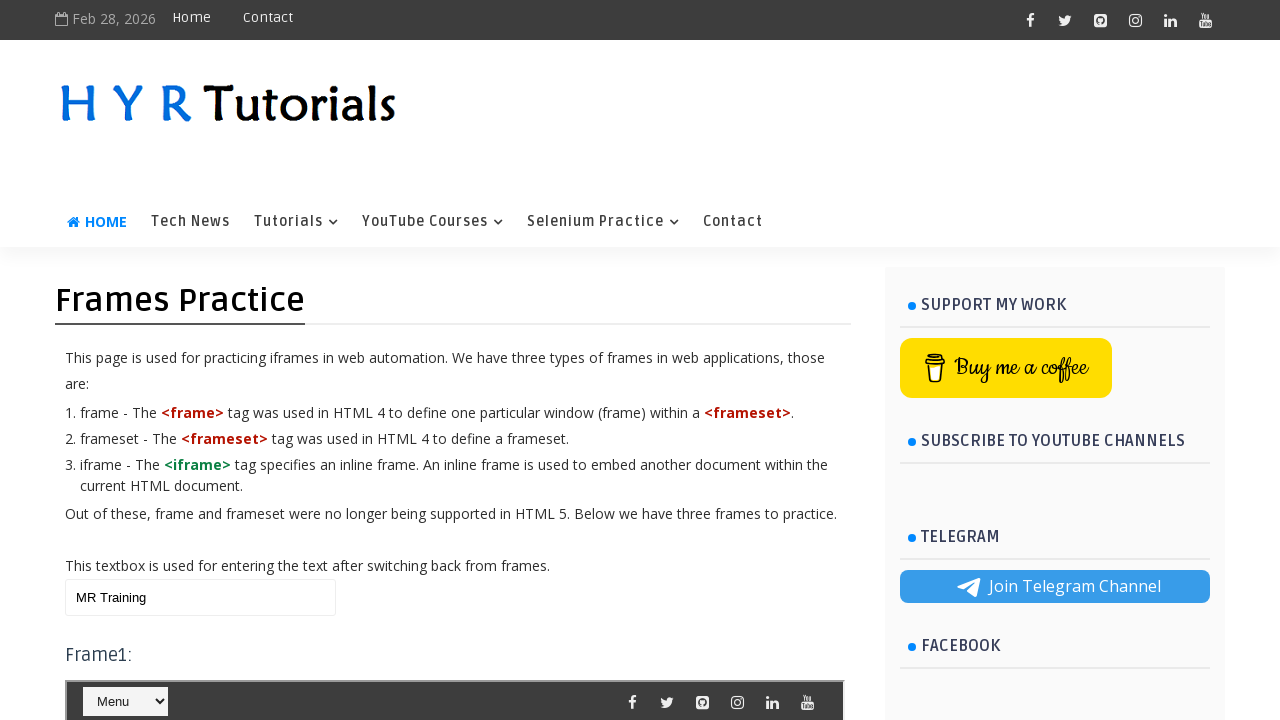

Located iframe with id 'frm1'
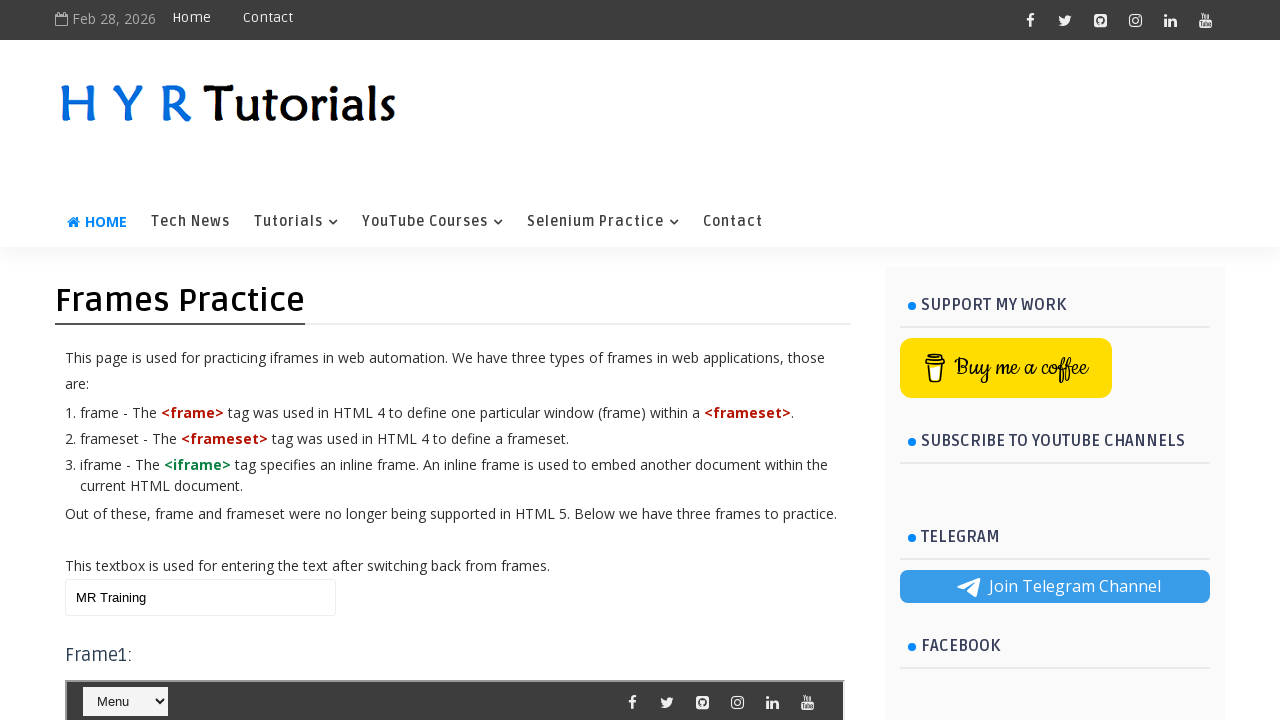

Selected 'Home' from dropdown menu in iframe on #frm1 >> internal:control=enter-frame >> #selectnav2
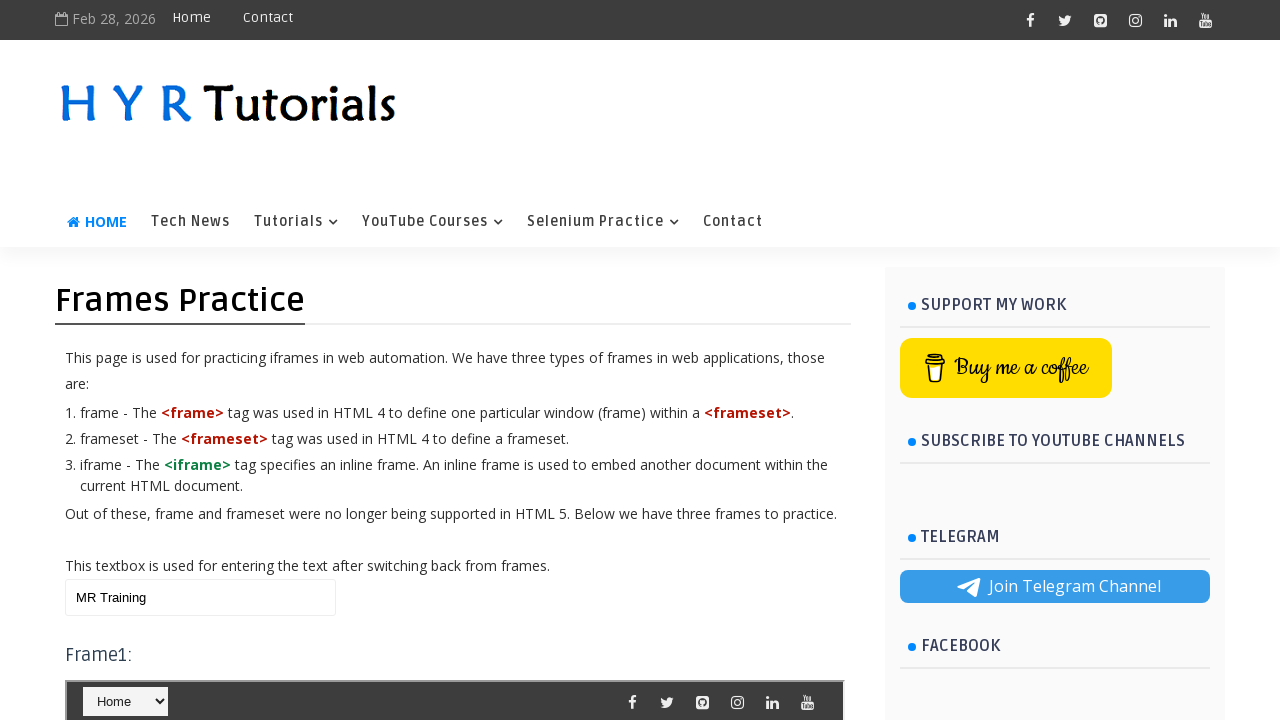

Cleared text box on main page on .frmTextBox
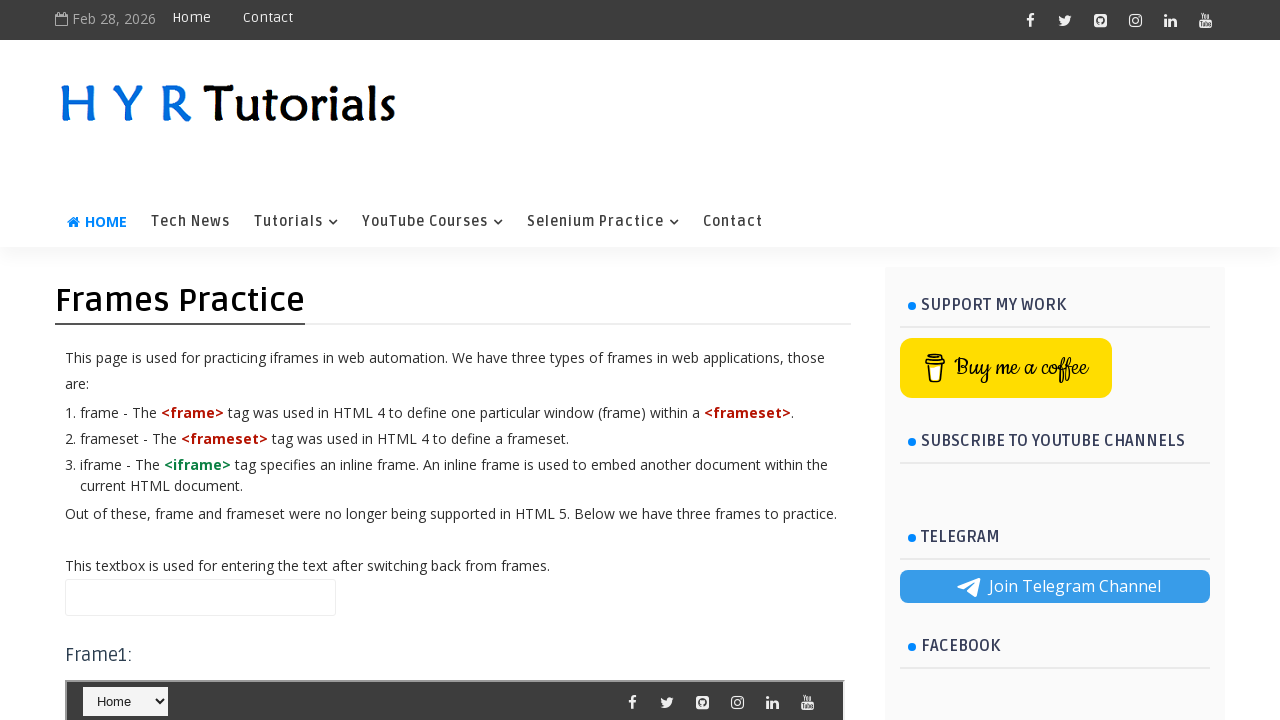

Filled text box on main page with 'Morning9AM Batch' on .frmTextBox
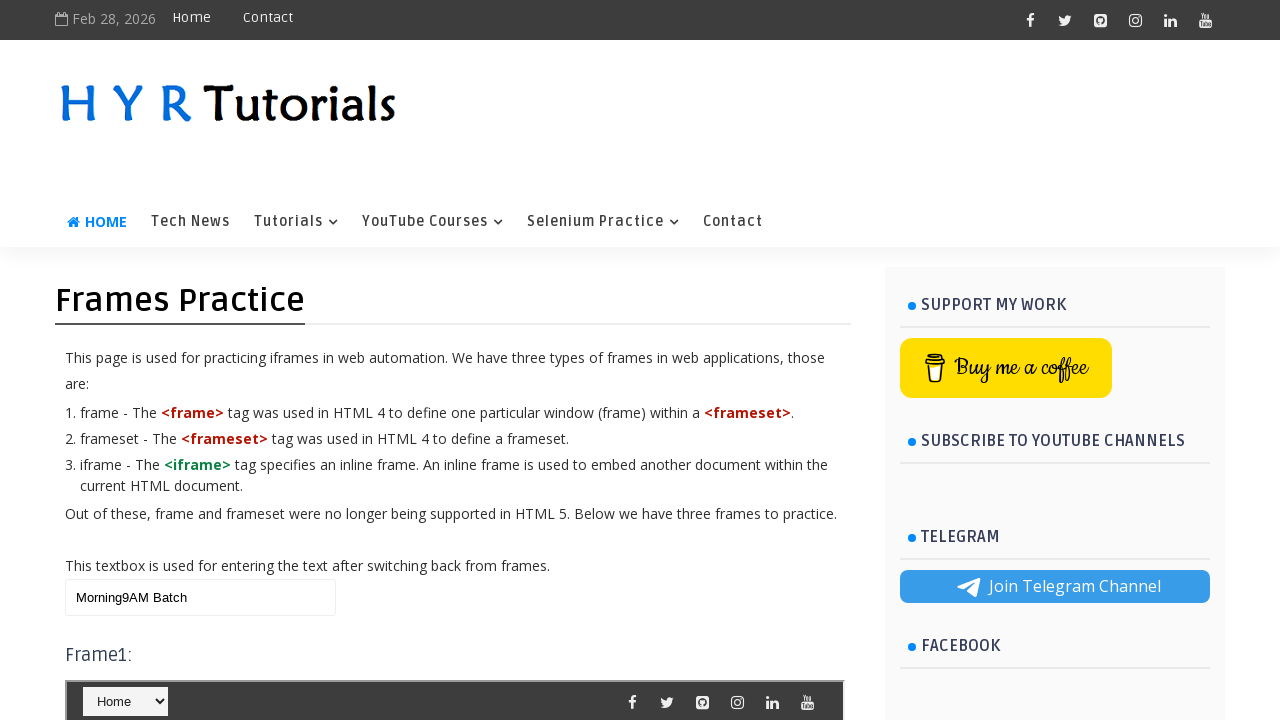

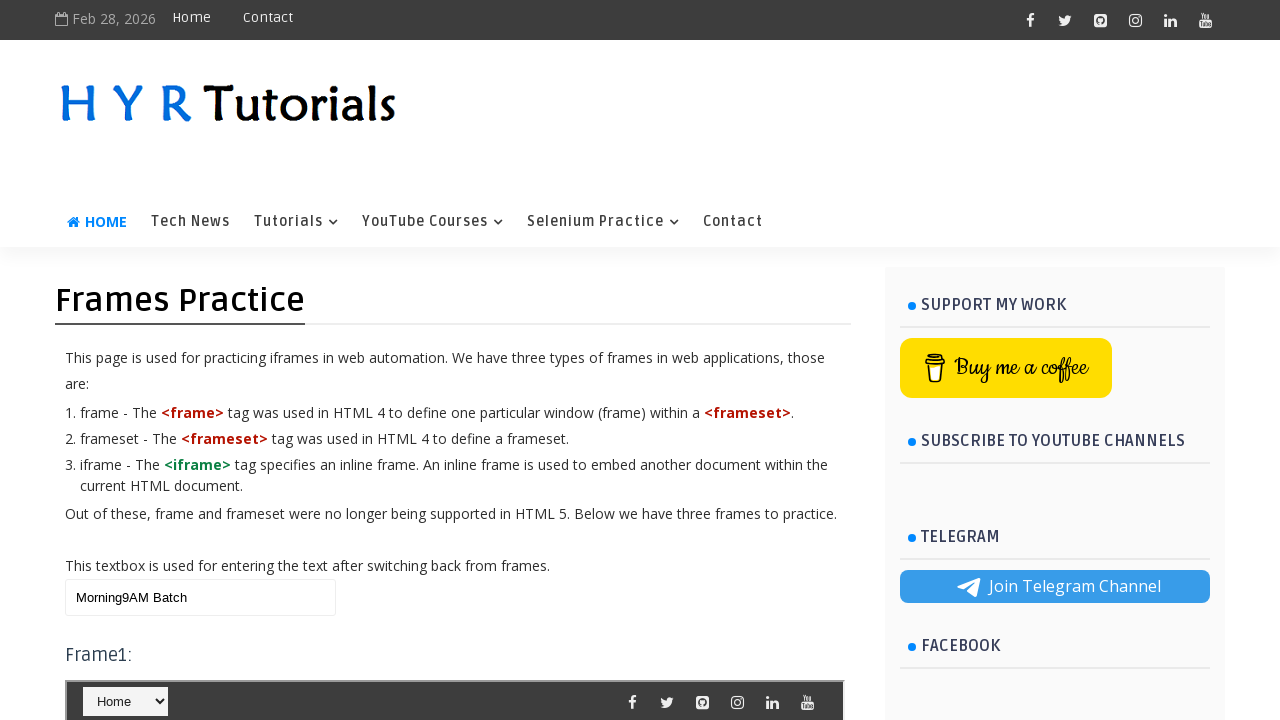